Tests data table sorting in descending order by clicking the dues column header twice (using semantic class attributes) and verifying the dues column is sorted in descending order

Starting URL: http://the-internet.herokuapp.com/tables

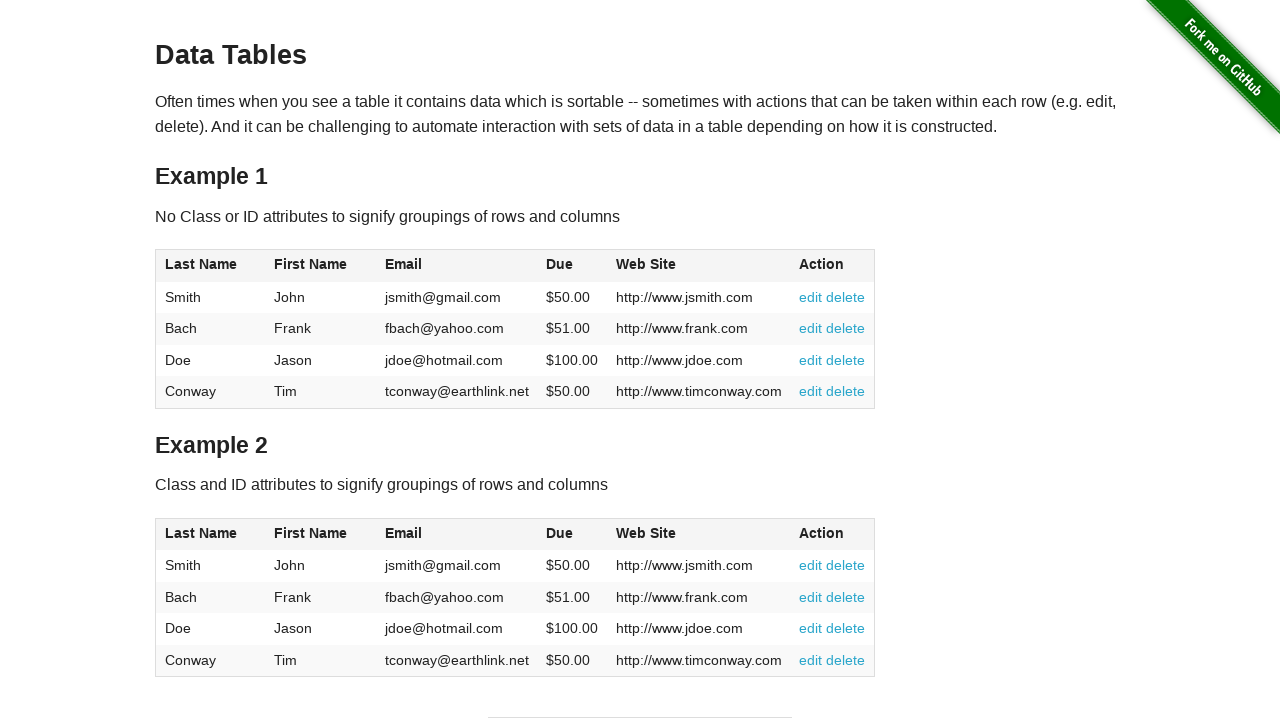

Clicked dues column header first time to sort ascending at (560, 533) on #table2 thead .dues
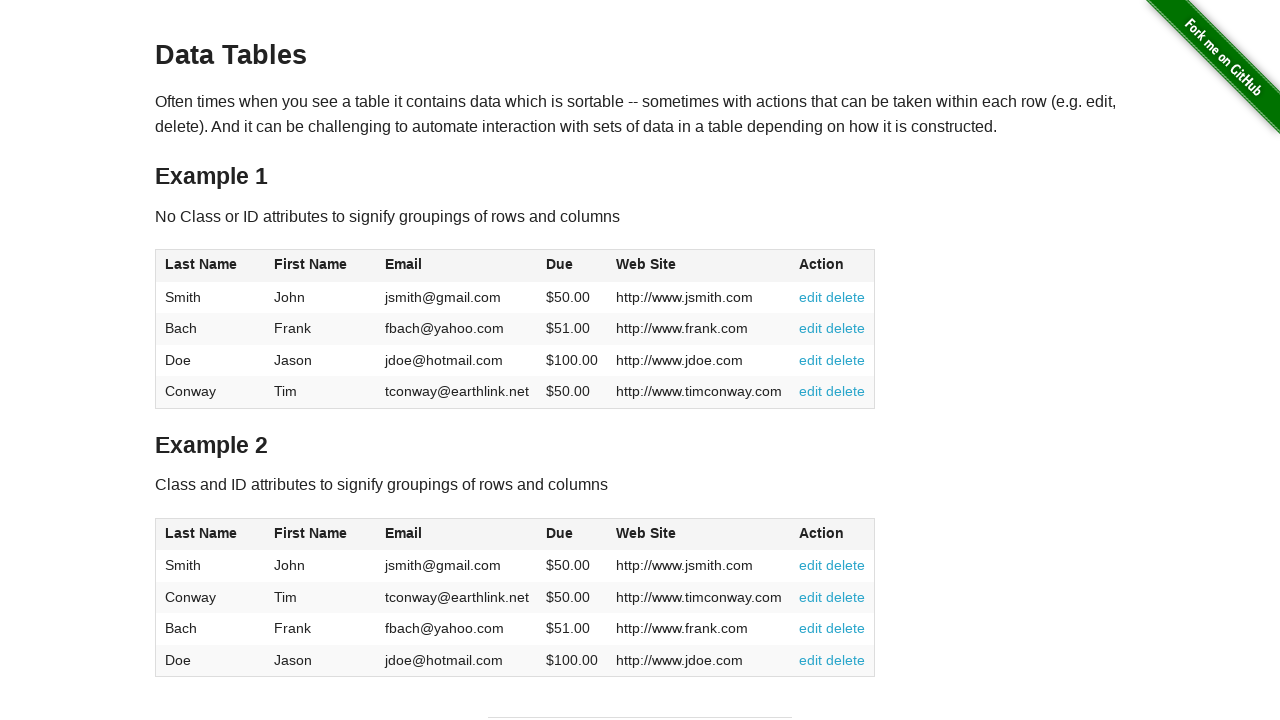

Clicked dues column header second time to sort descending at (560, 533) on #table2 thead .dues
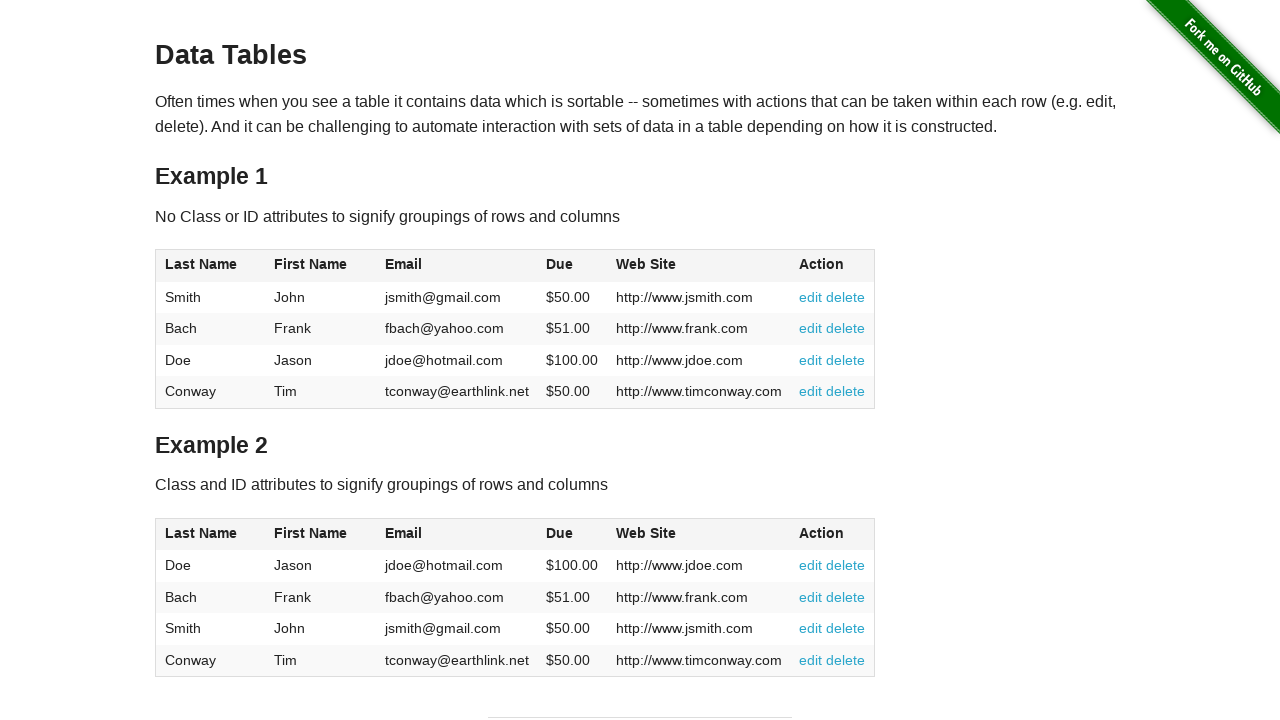

Data table sorted in descending order by dues column
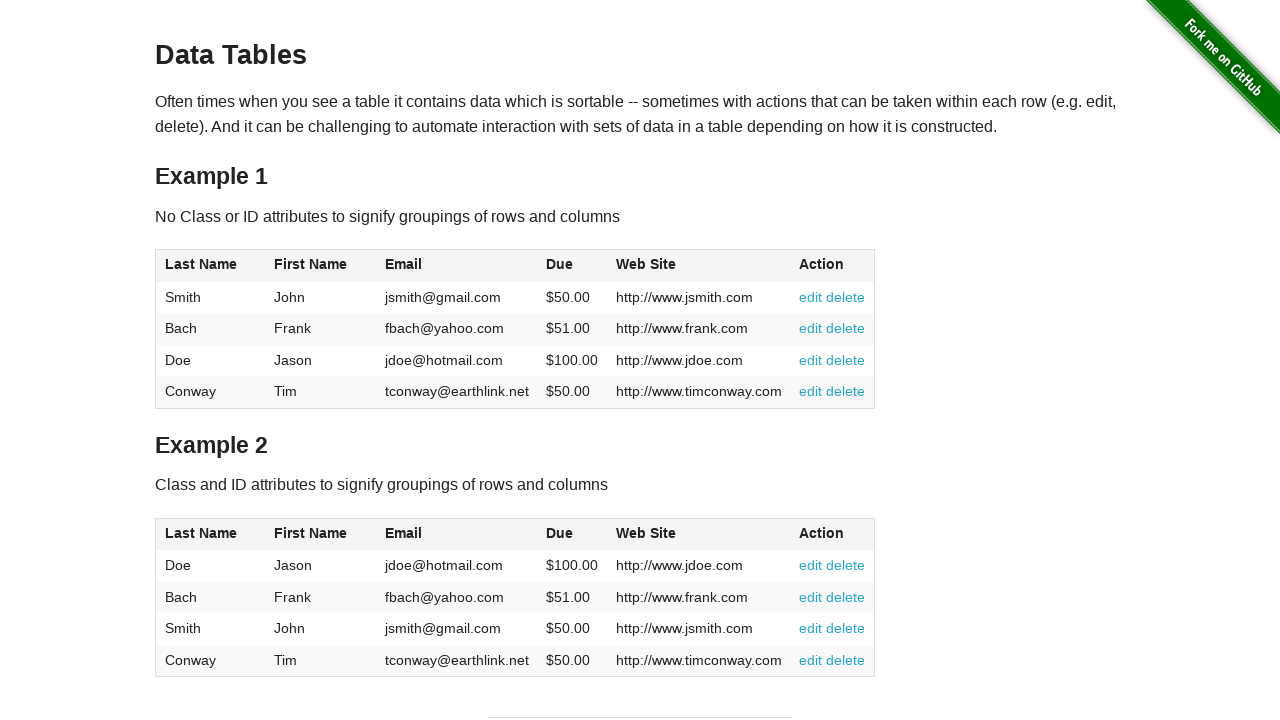

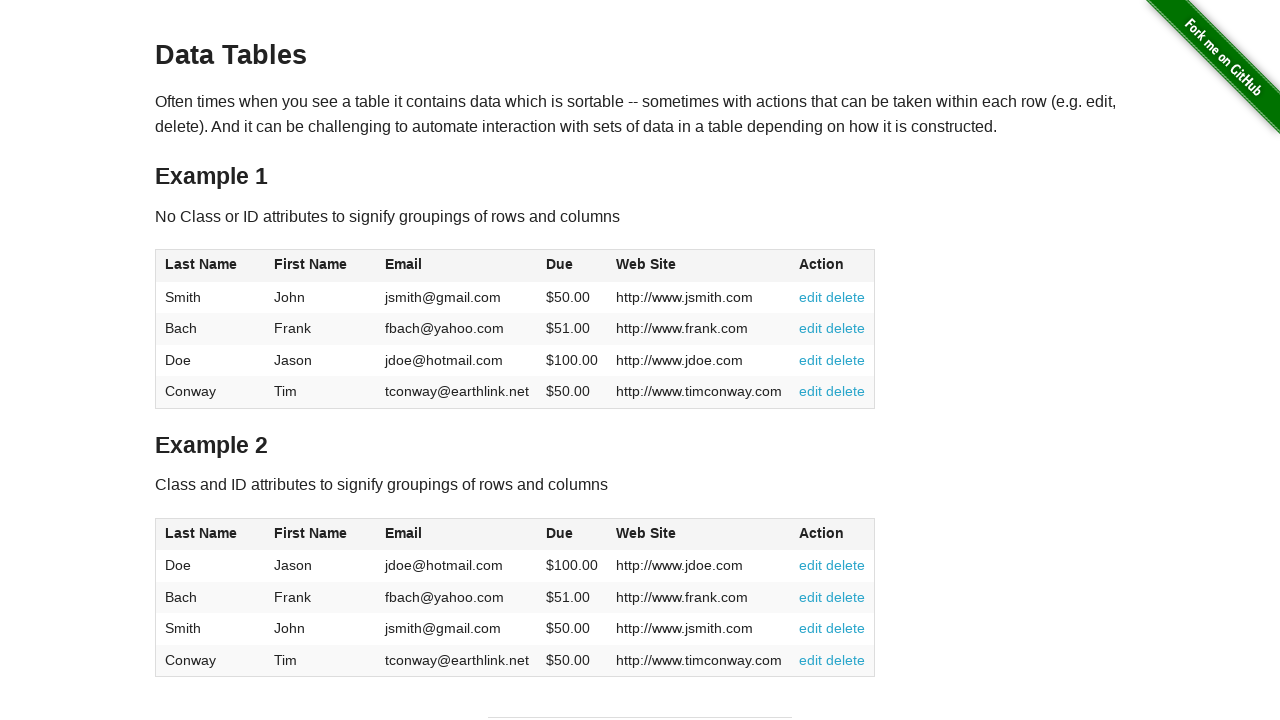